Tests that the currently applied filter is highlighted in the navigation

Starting URL: https://demo.playwright.dev/todomvc

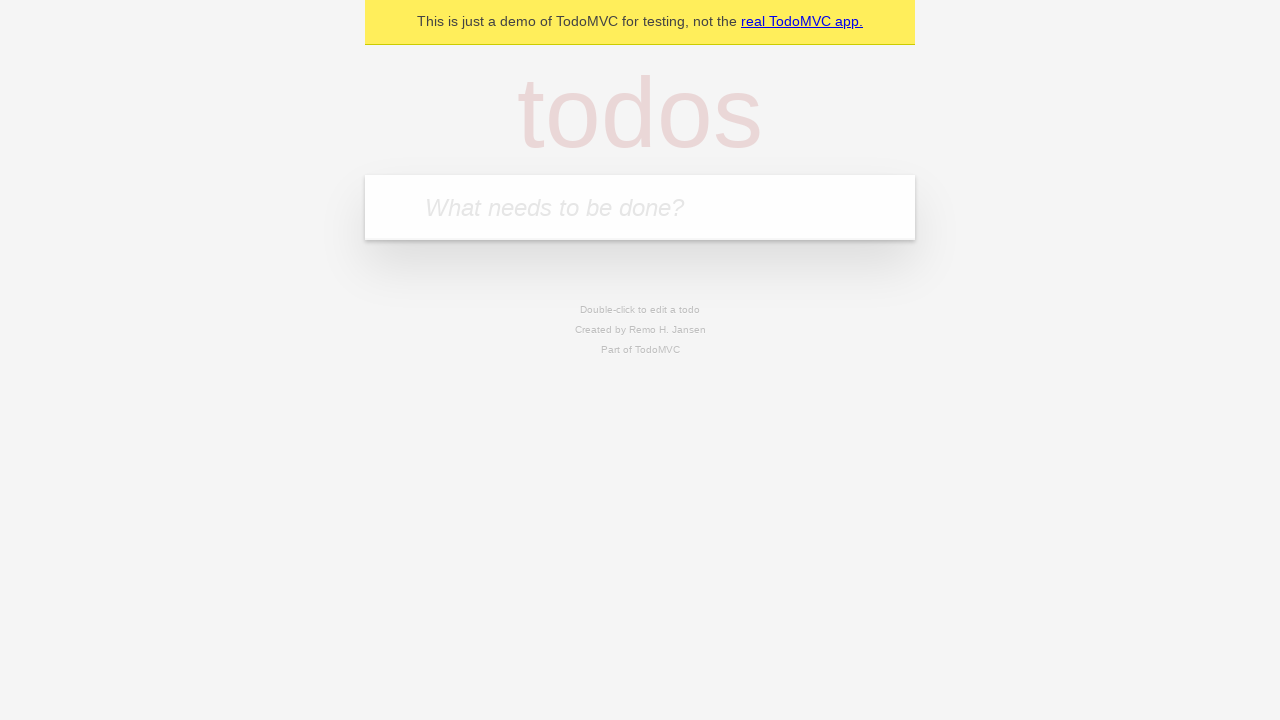

Filled new todo input with 'buy some cheese' on .new-todo
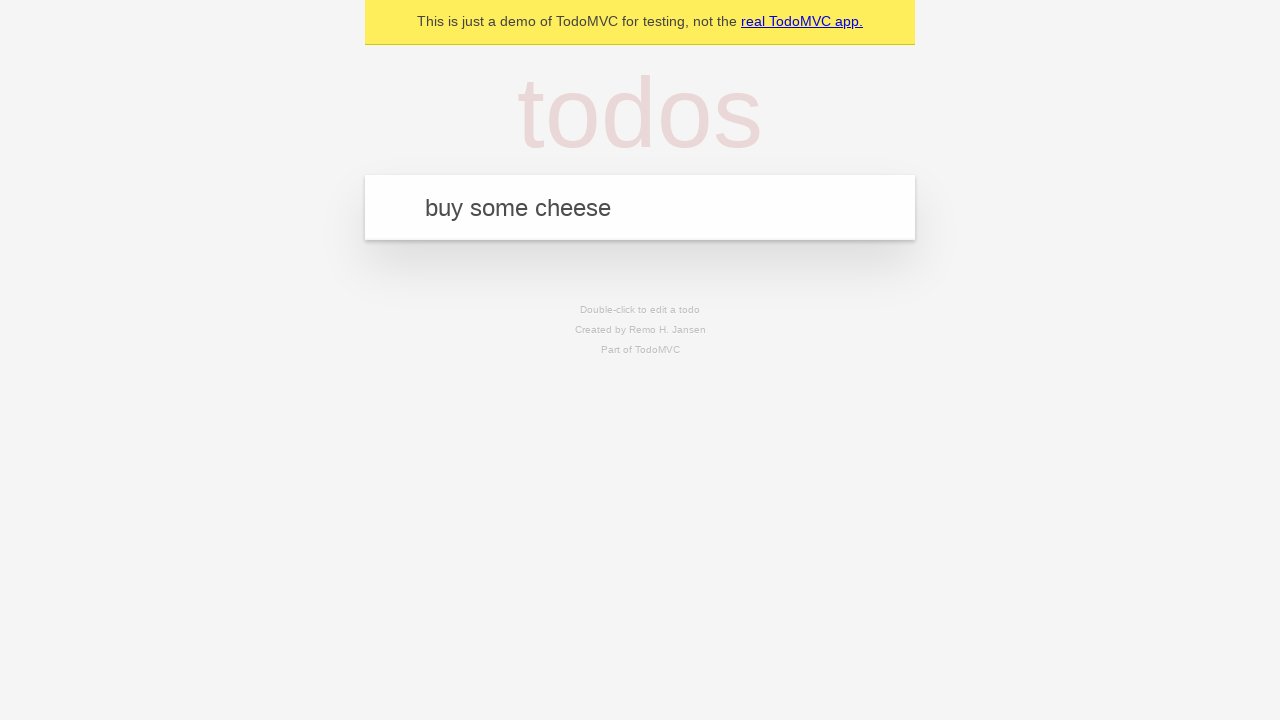

Pressed Enter to create first todo on .new-todo
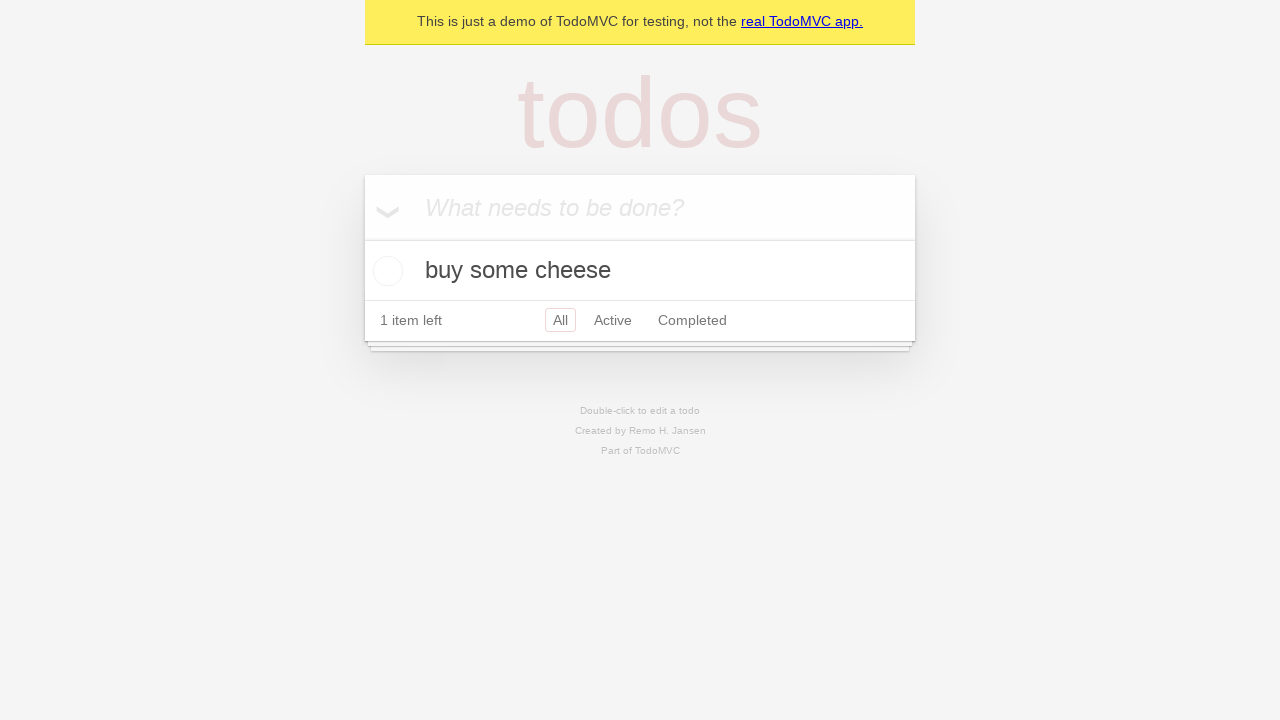

Filled new todo input with 'feed the cat' on .new-todo
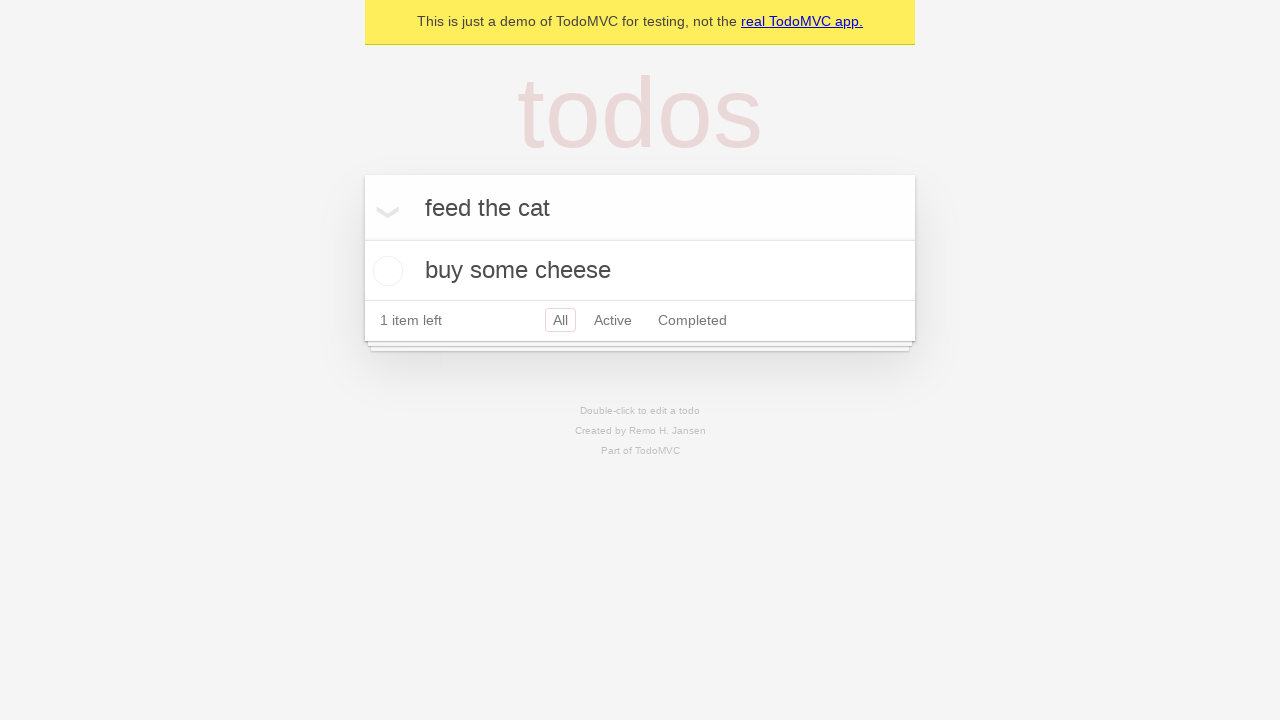

Pressed Enter to create second todo on .new-todo
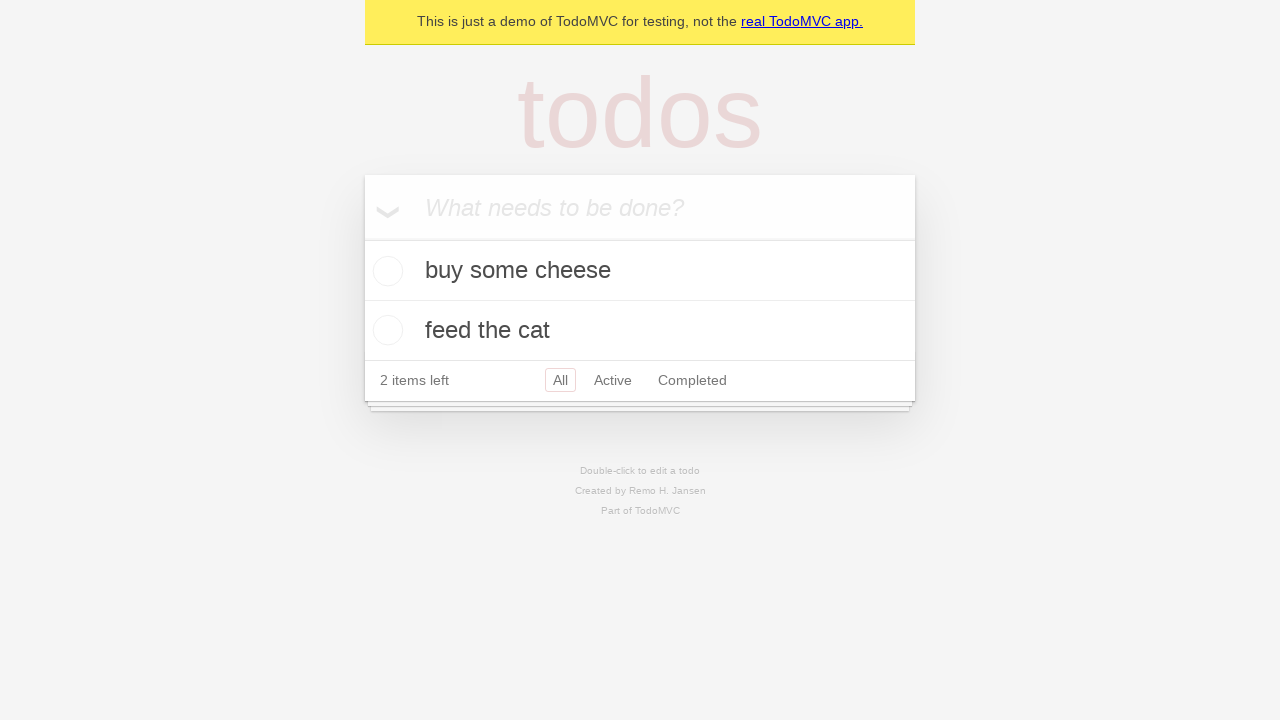

Filled new todo input with 'book a doctors appointment' on .new-todo
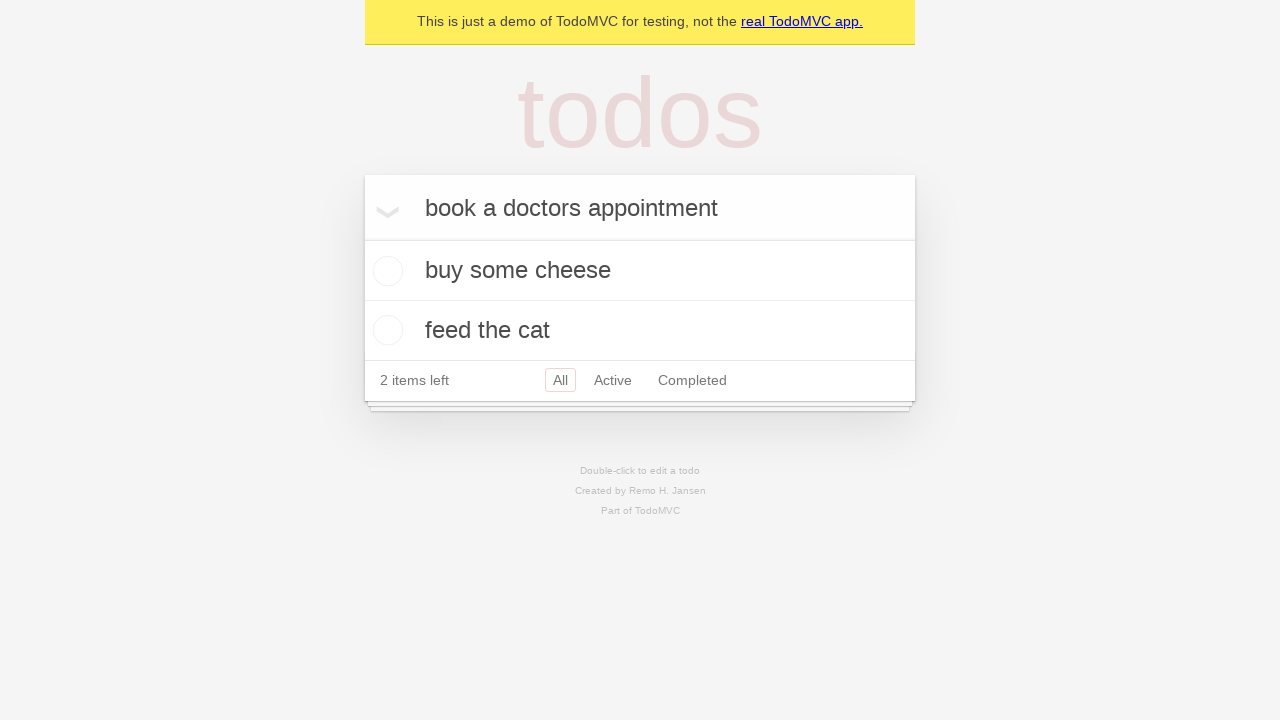

Pressed Enter to create third todo on .new-todo
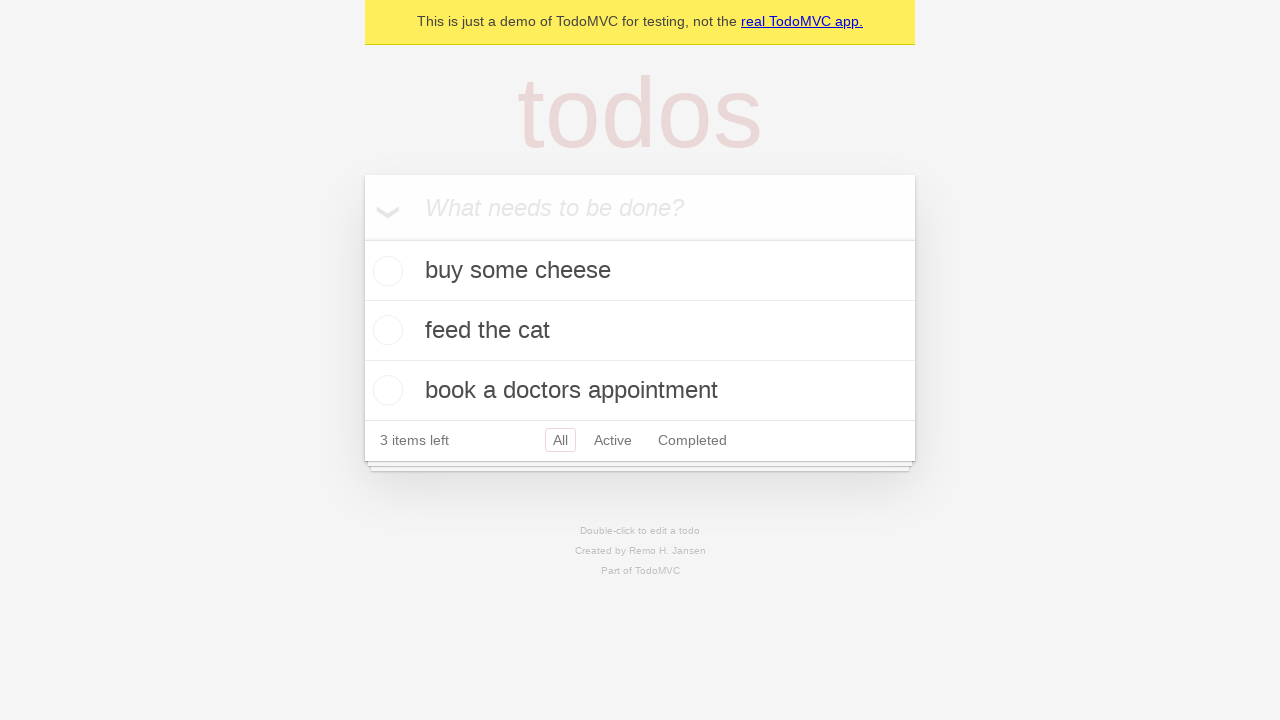

Clicked Active filter at (613, 440) on .filters >> text=Active
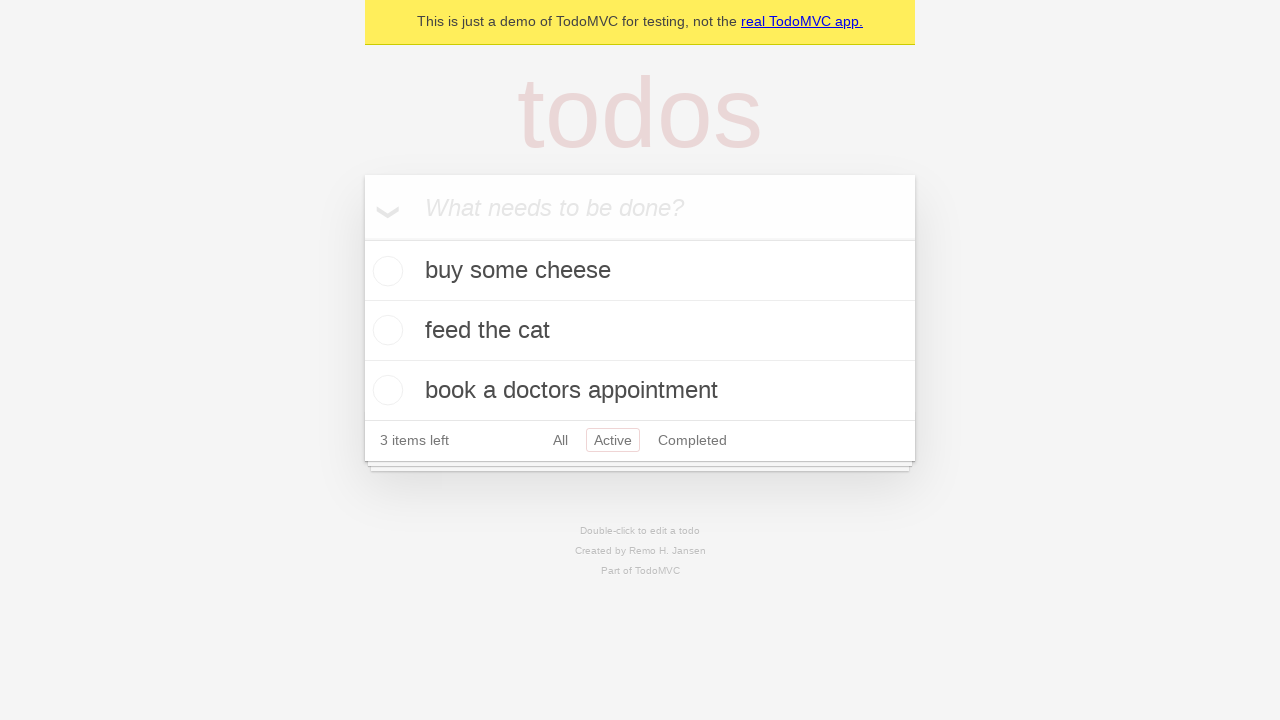

Clicked Completed filter to verify it is now highlighted as the currently applied filter at (692, 440) on .filters >> text=Completed
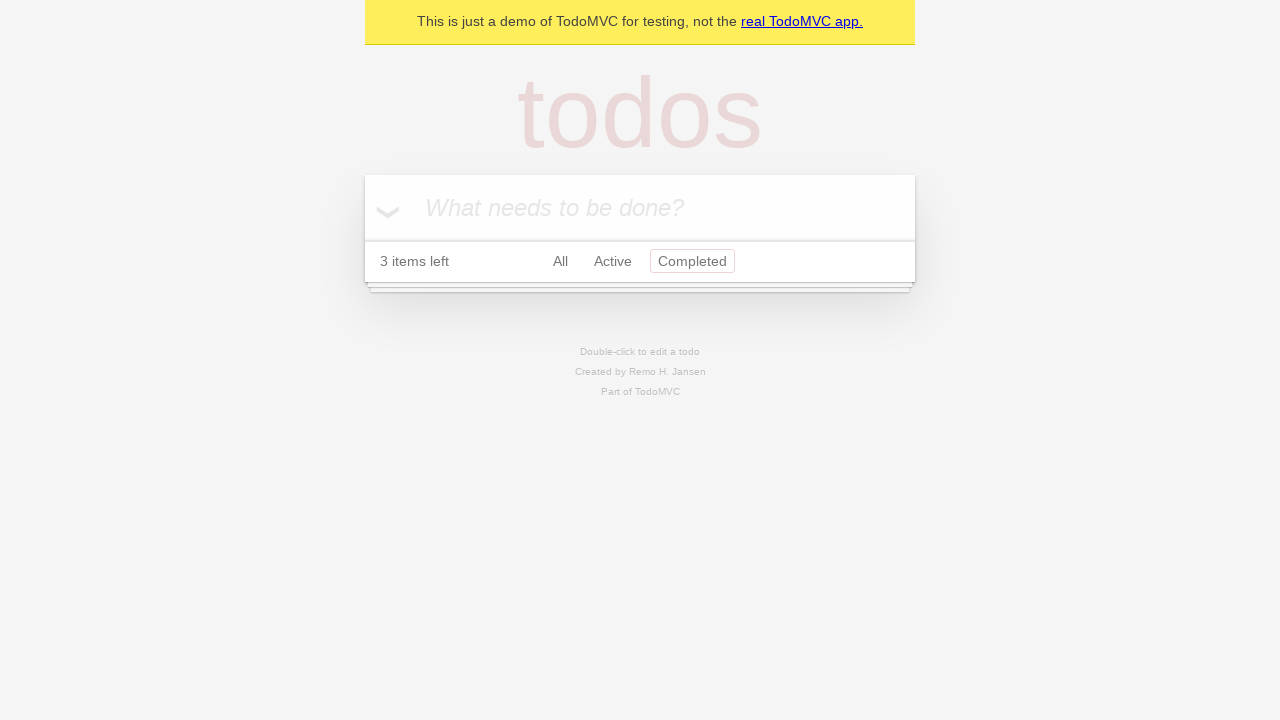

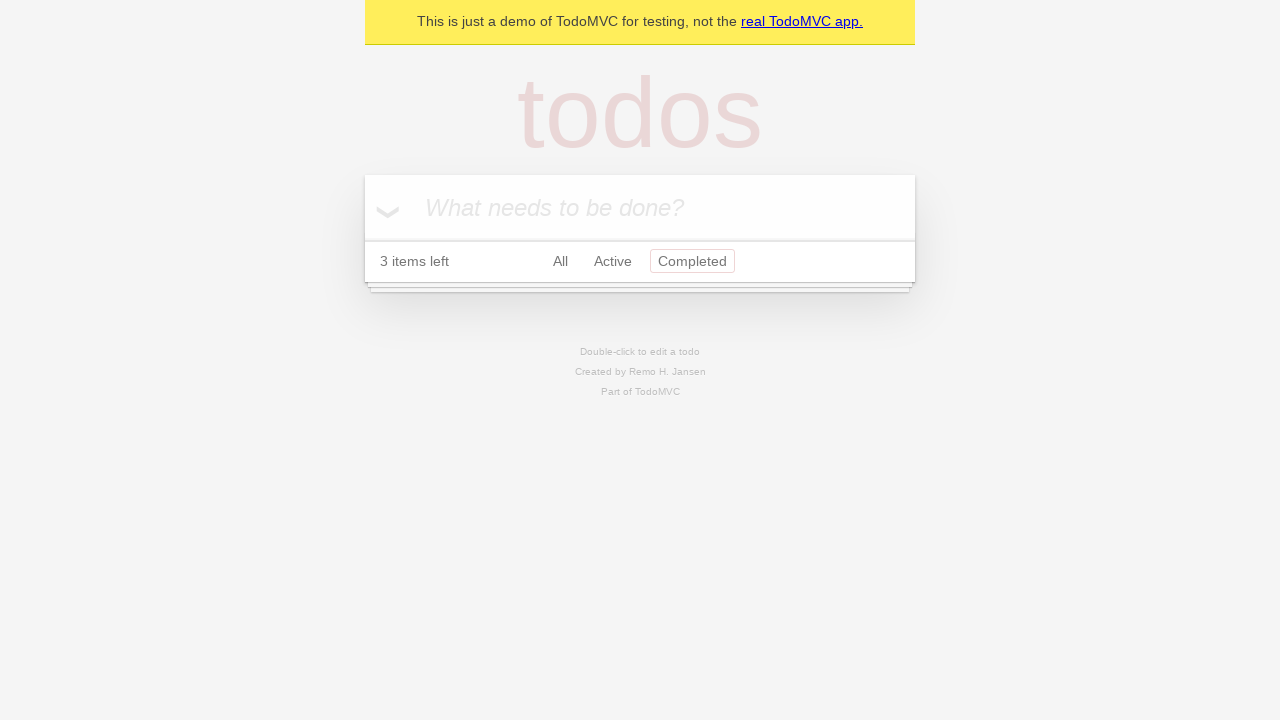